Tests hover functionality by hovering over an avatar image and verifying that a caption becomes visible when hovered.

Starting URL: http://the-internet.herokuapp.com/hovers

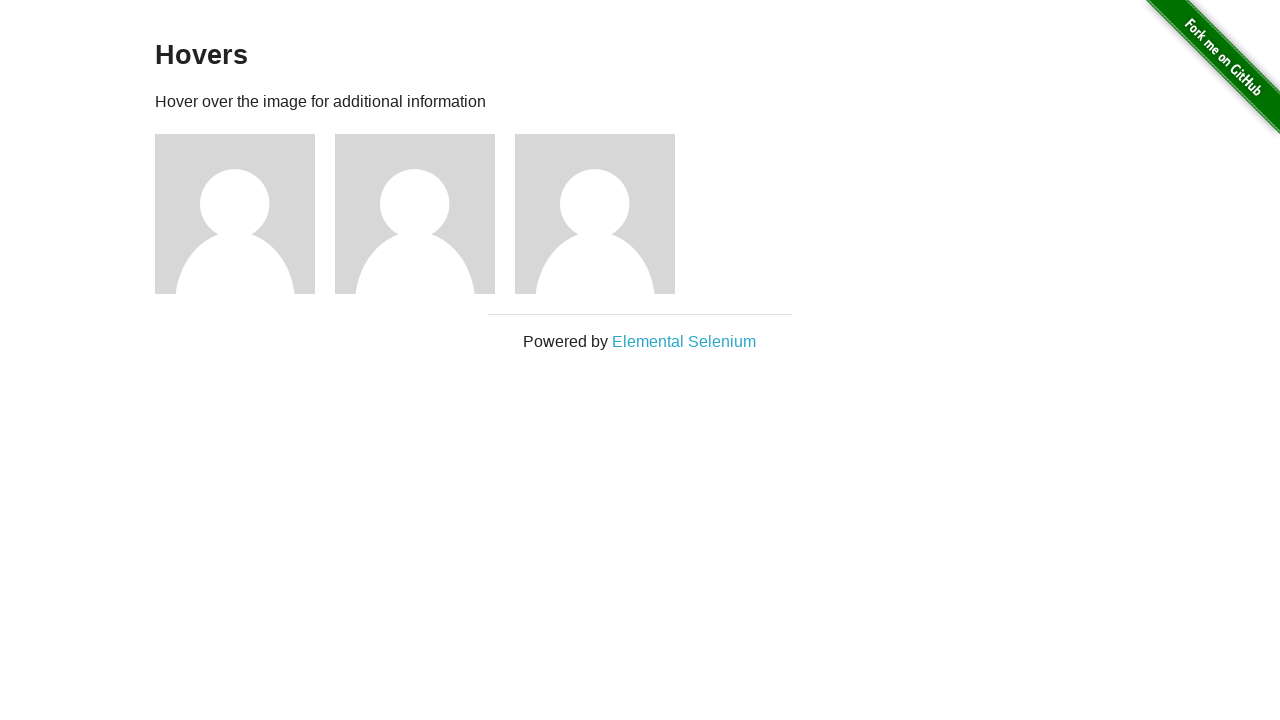

Located the first avatar/figure element
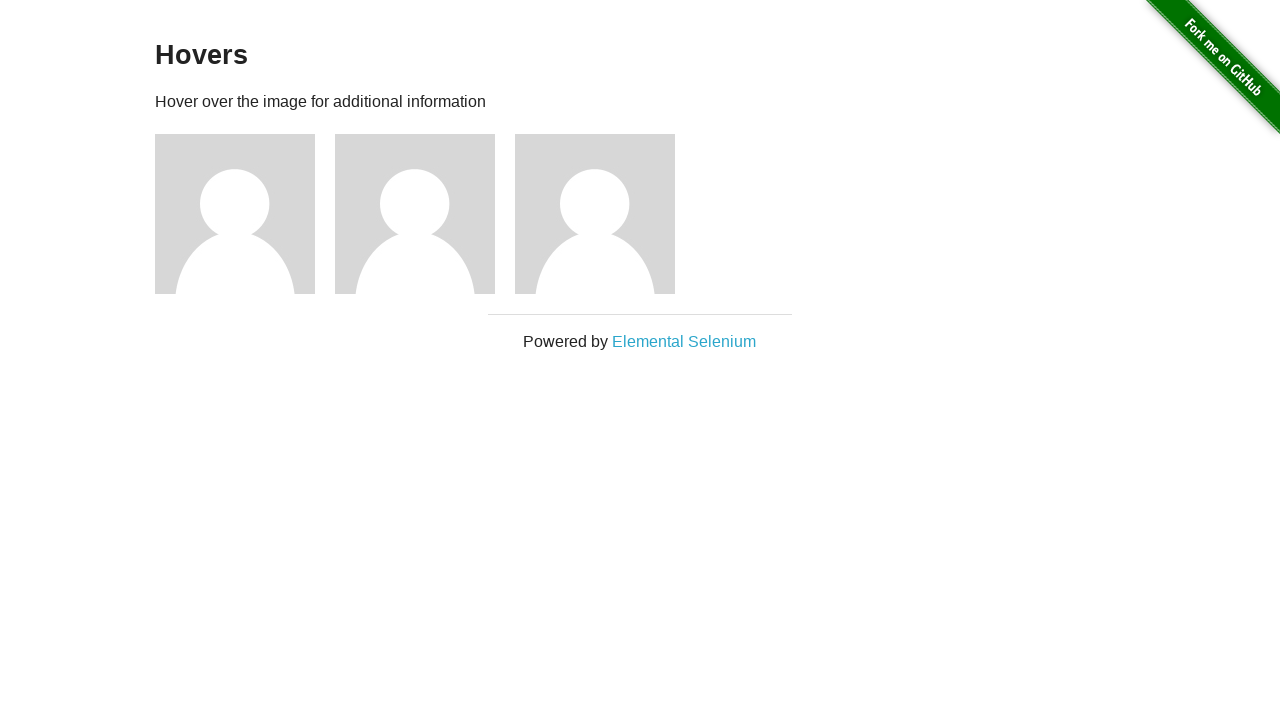

Hovered over the avatar to trigger caption display at (245, 214) on .figure >> nth=0
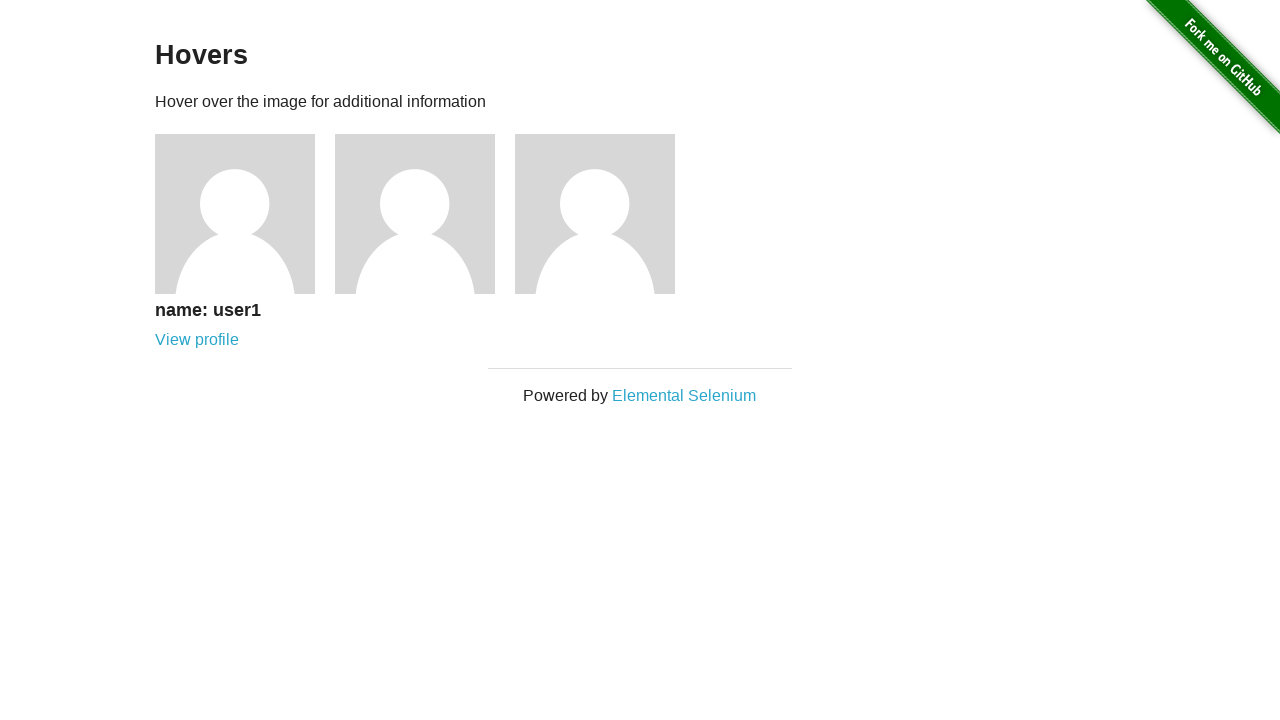

Located the caption element
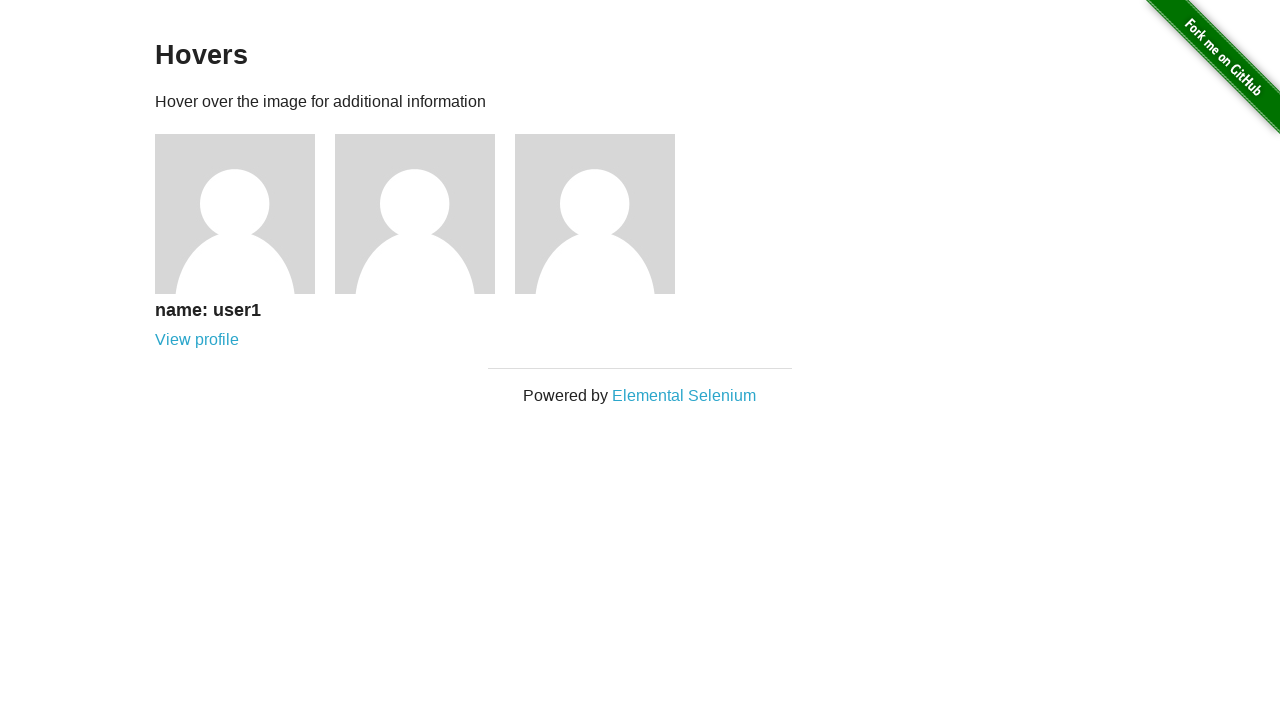

Verified that caption is visible after hover
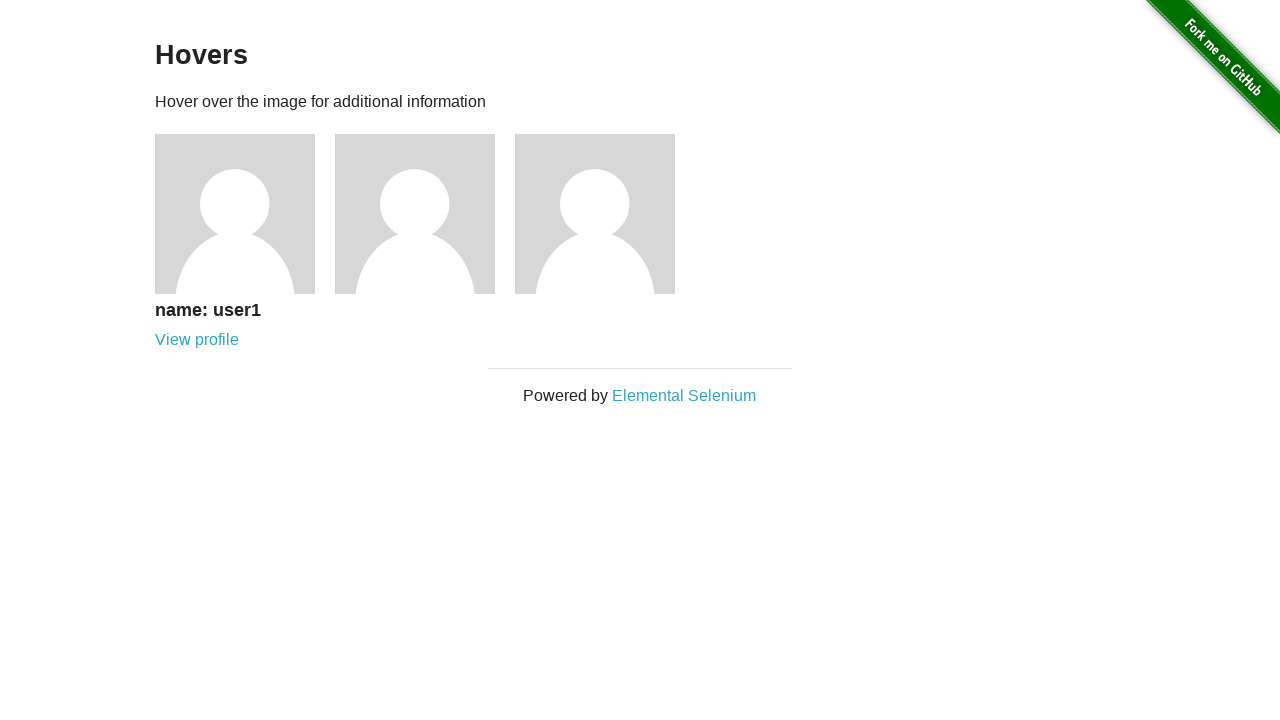

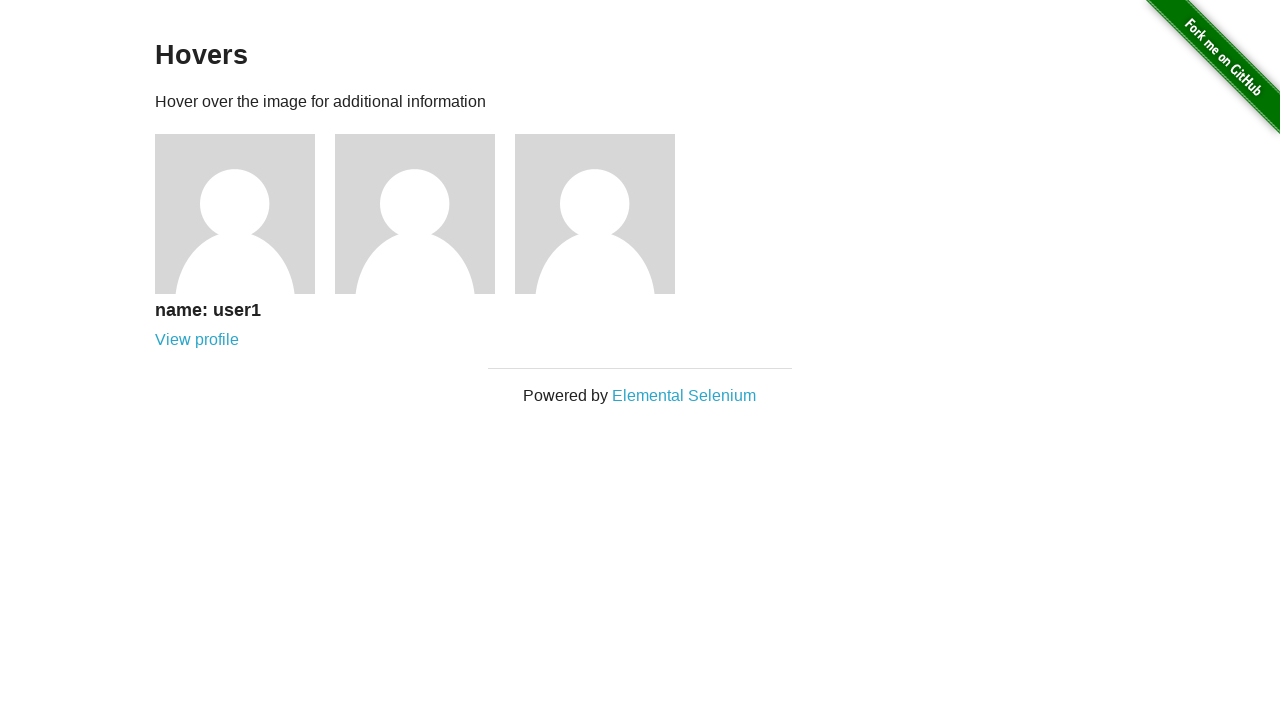